Tests JavaScript alert handling by clicking a button that triggers a JS alert and then accepting the alert dialog

Starting URL: https://the-internet.herokuapp.com/javascript_alerts

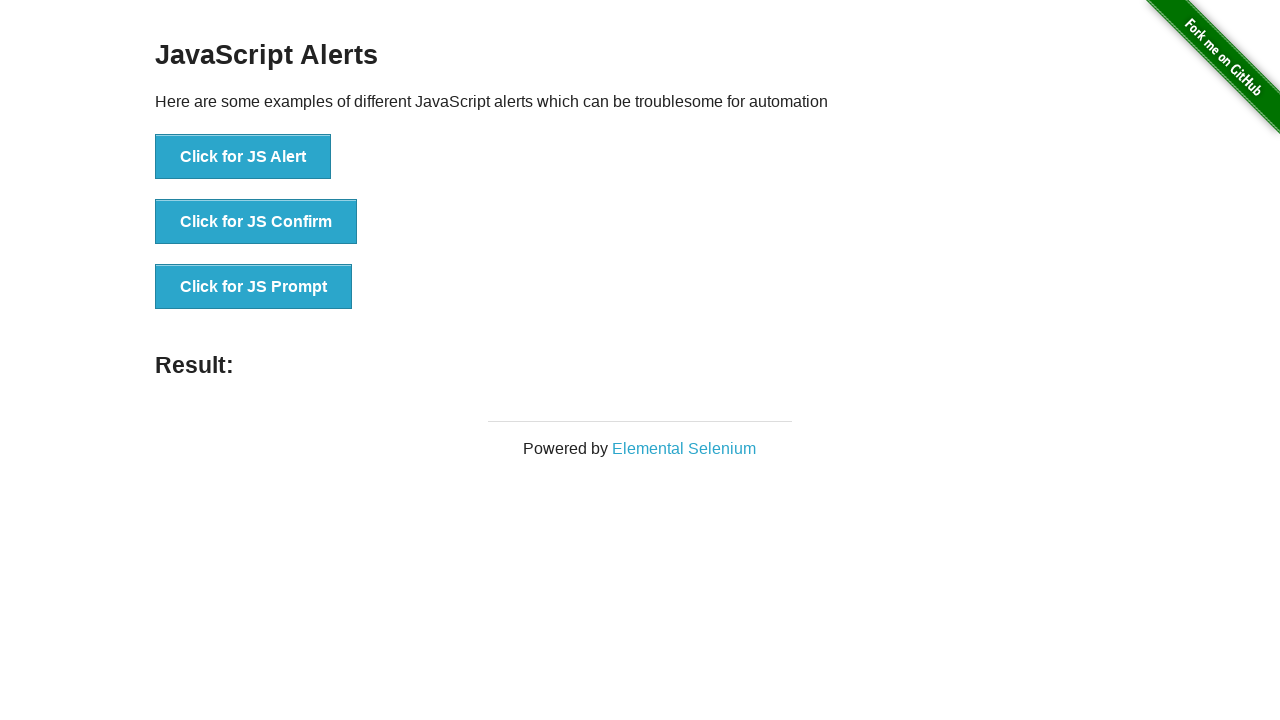

Navigated to JavaScript alerts test page
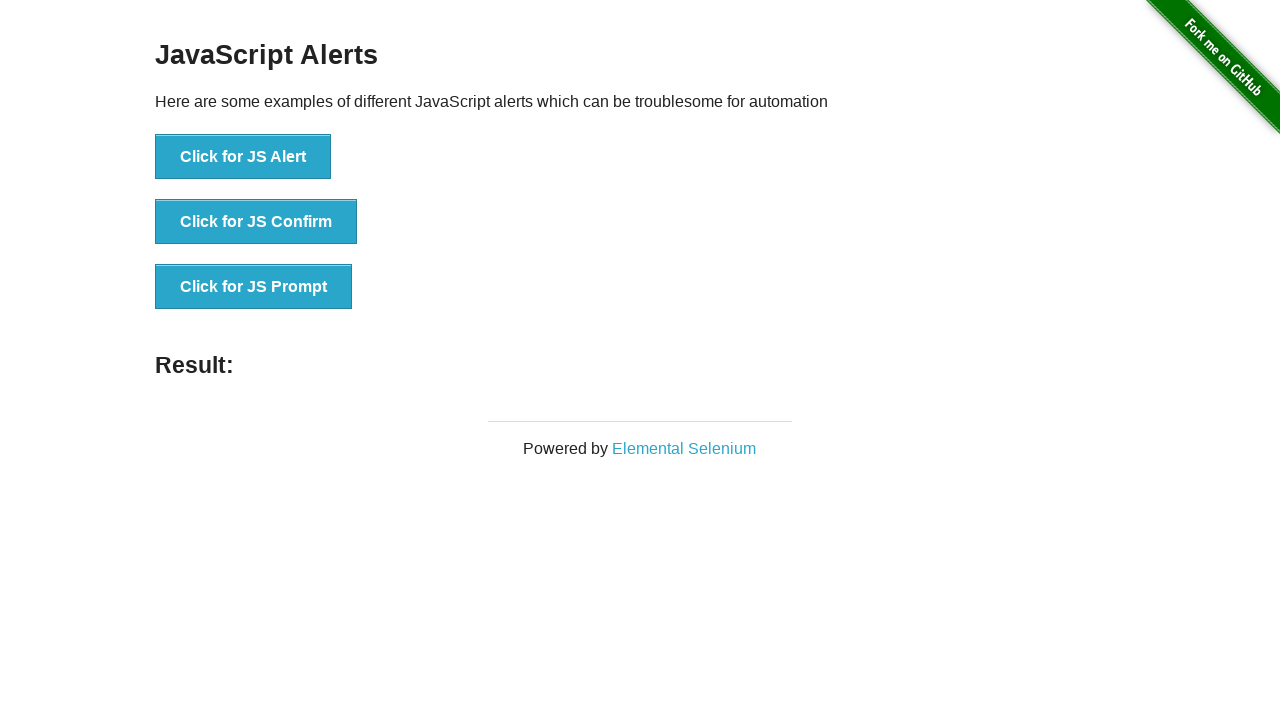

Clicked button to trigger JavaScript alert at (243, 157) on xpath=//button[text()='Click for JS Alert']
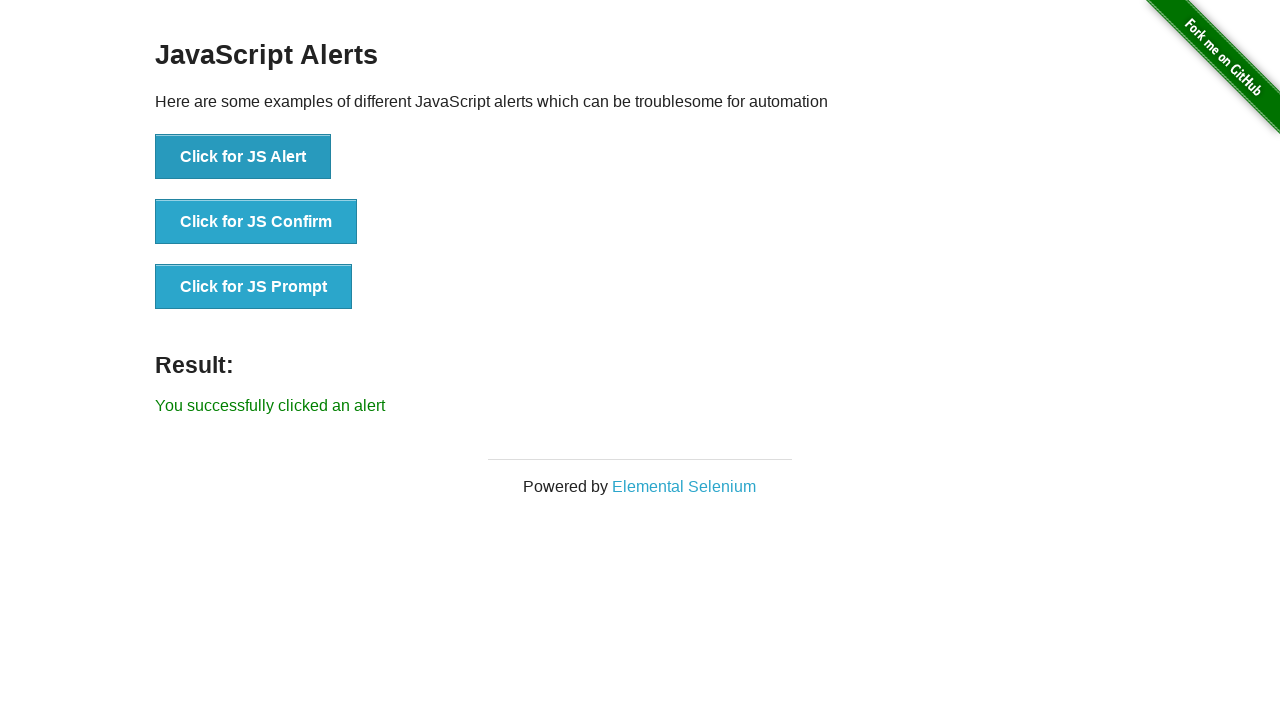

Set up dialog handler to accept JavaScript alerts
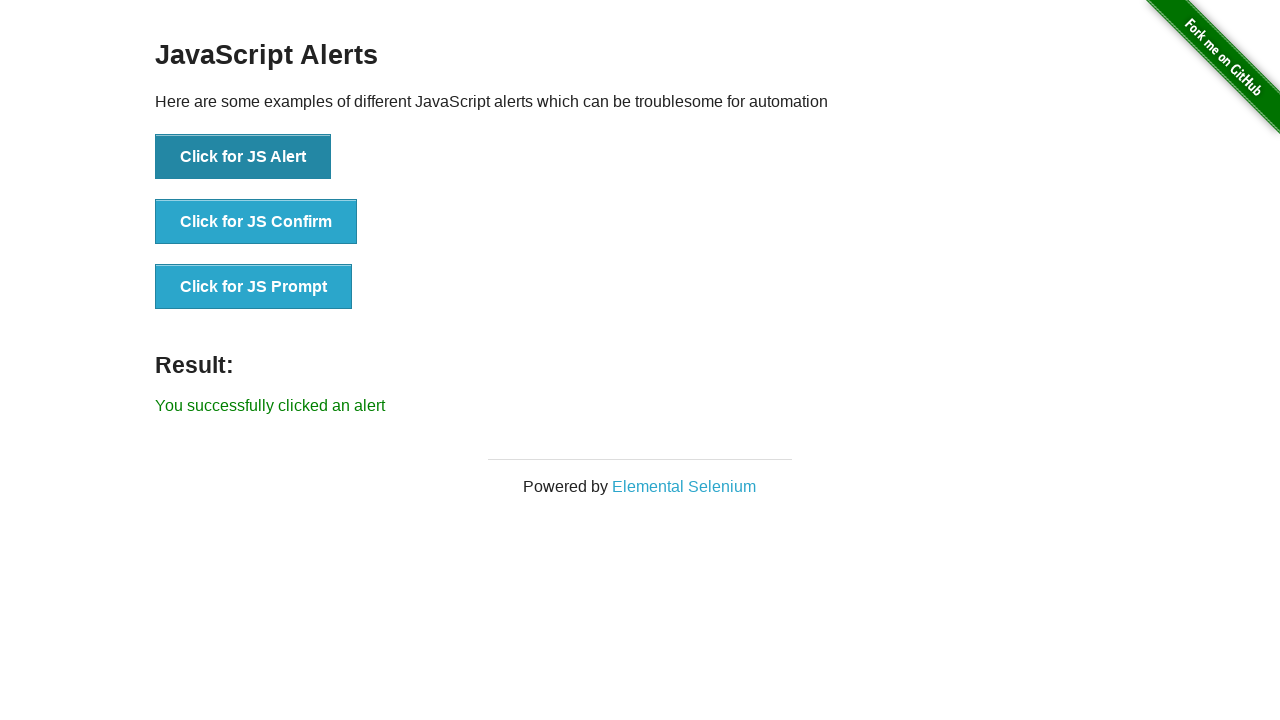

Clicked button again to trigger alert with handler active at (243, 157) on xpath=//button[text()='Click for JS Alert']
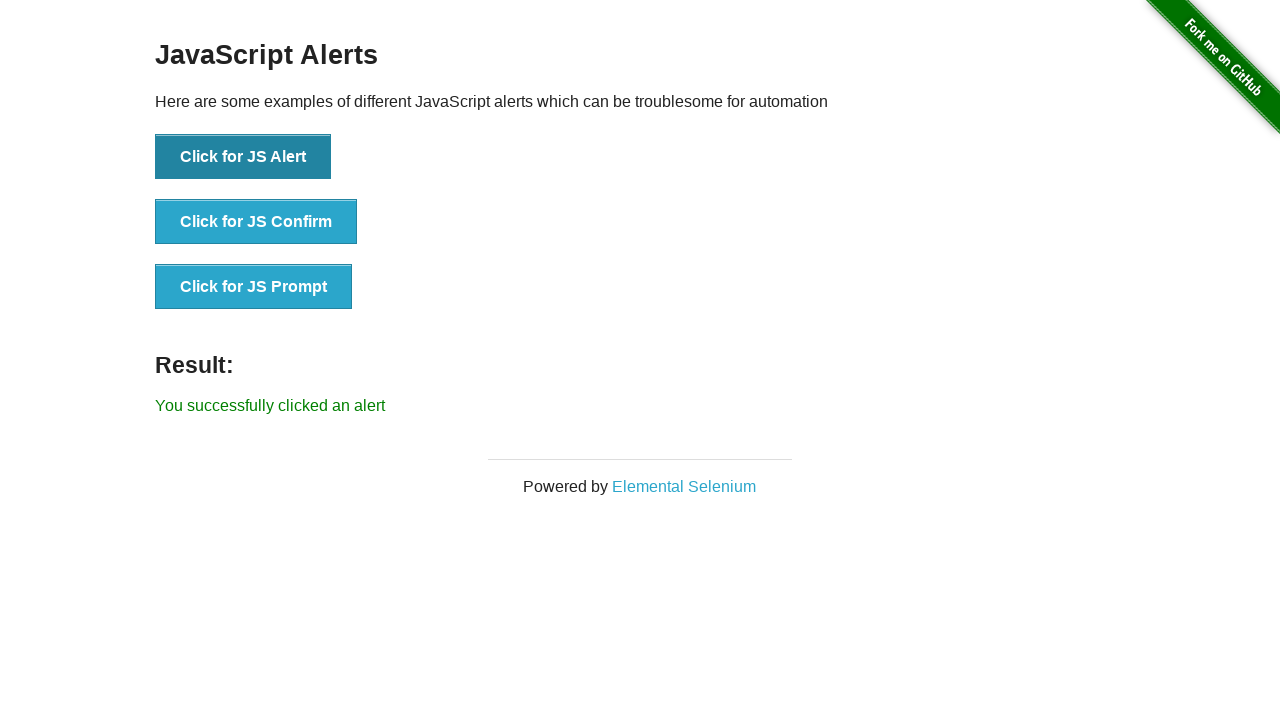

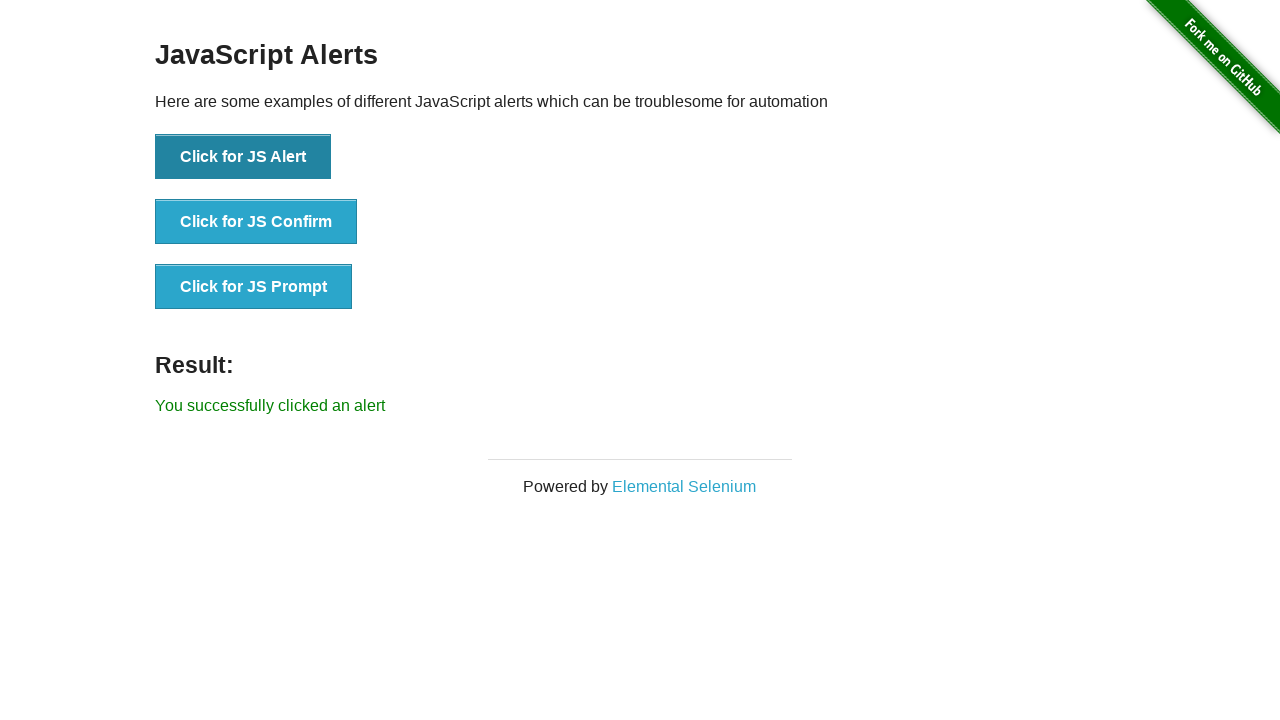